Tests a registration form by filling all required input fields with test data, submitting the form, and verifying the success message is displayed.

Starting URL: http://suninjuly.github.io/registration1.html

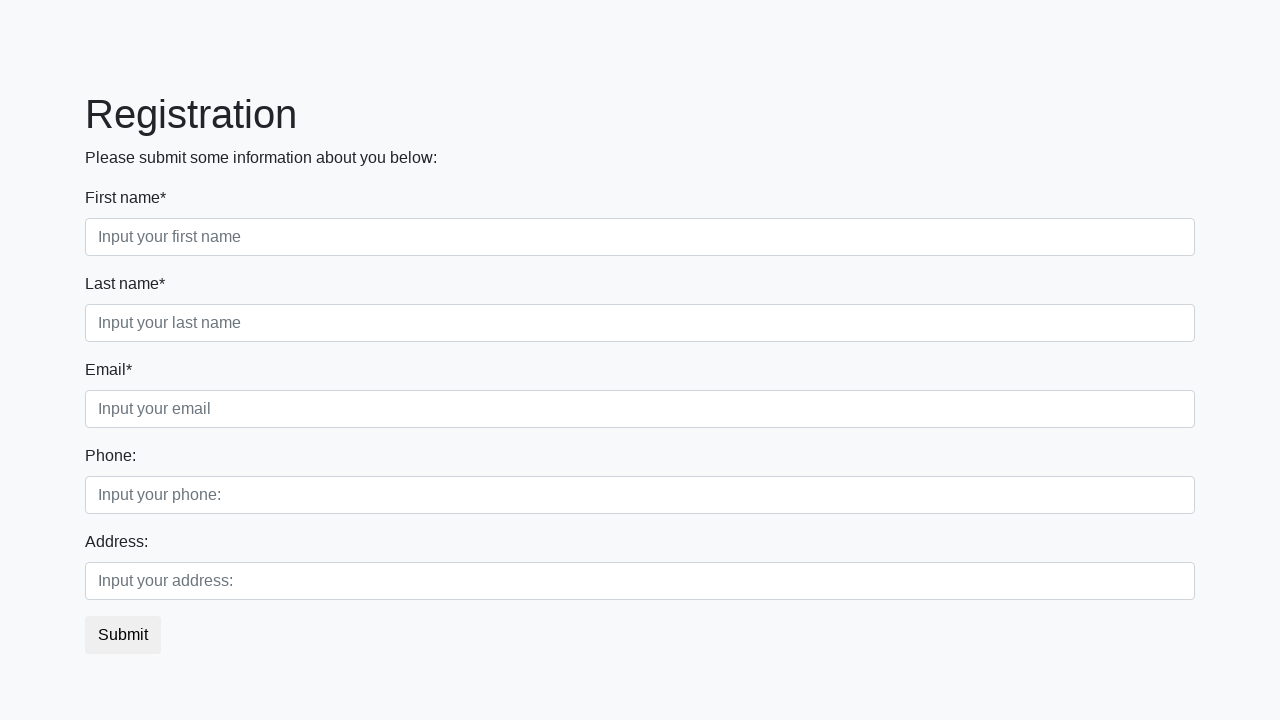

Located all required input fields
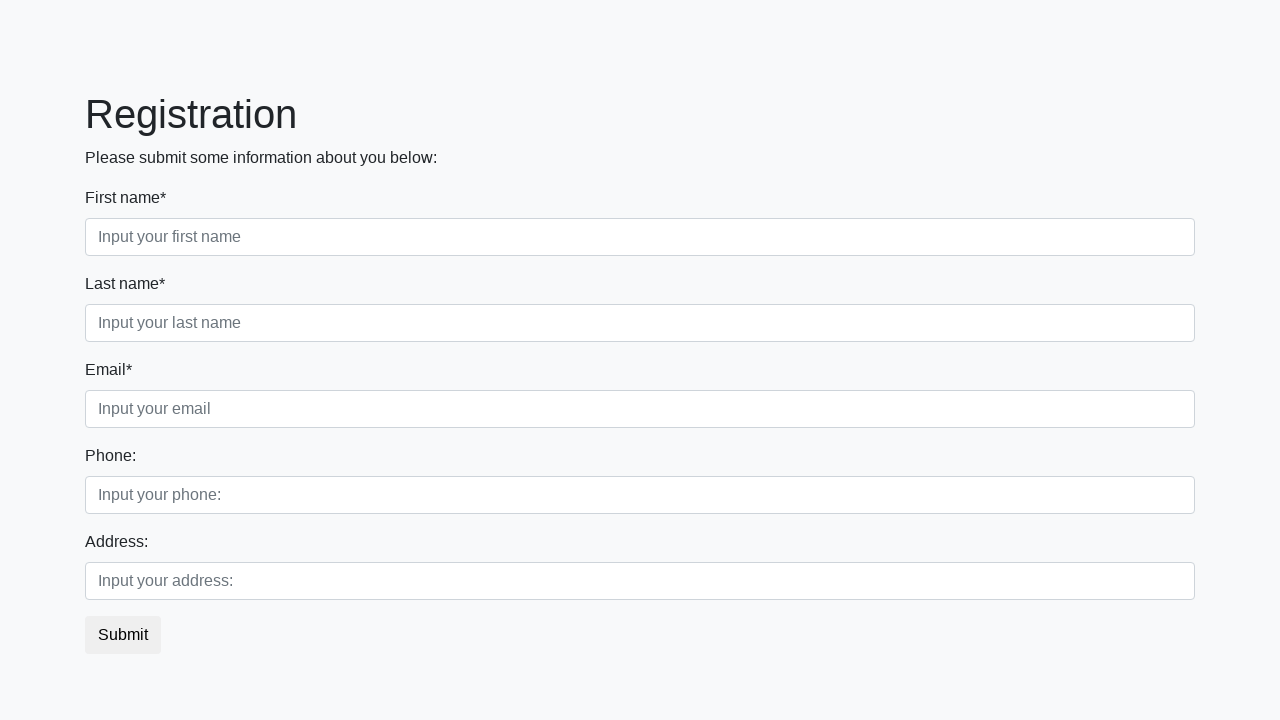

Found 3 required input fields
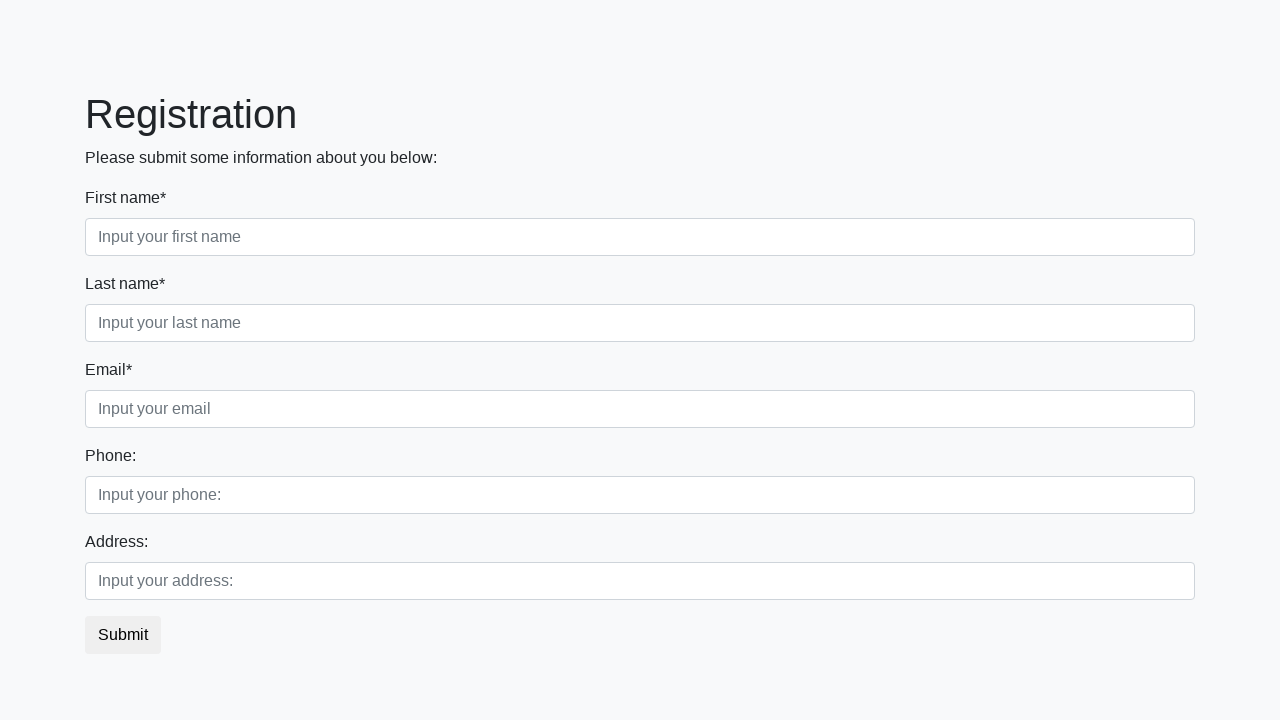

Filled required input field 1 with 'Test Answer' on input[required] >> nth=0
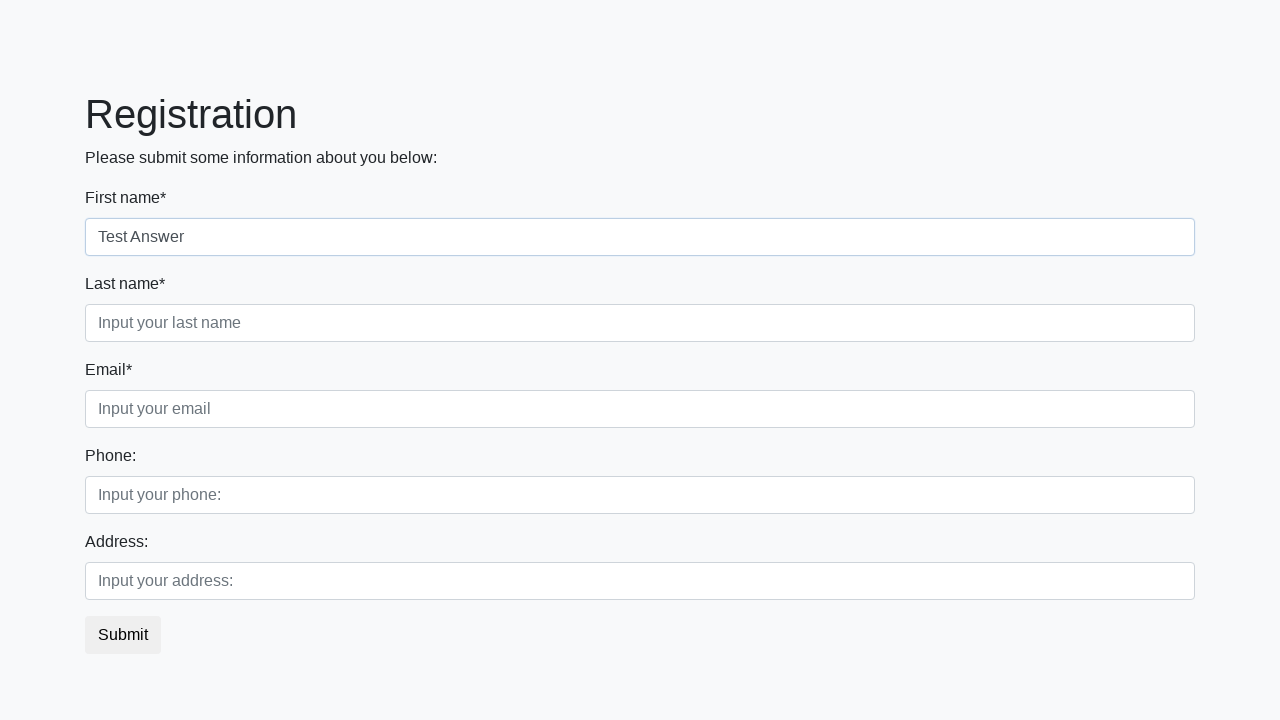

Filled required input field 2 with 'Test Answer' on input[required] >> nth=1
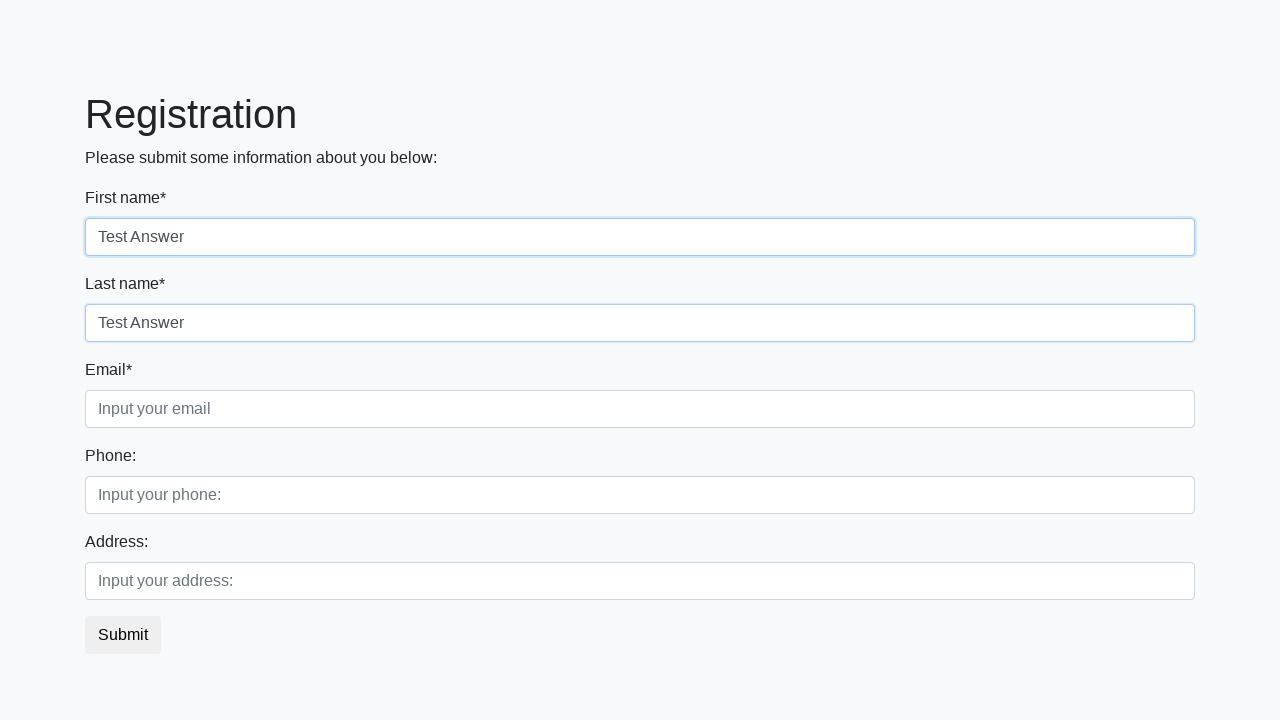

Filled required input field 3 with 'Test Answer' on input[required] >> nth=2
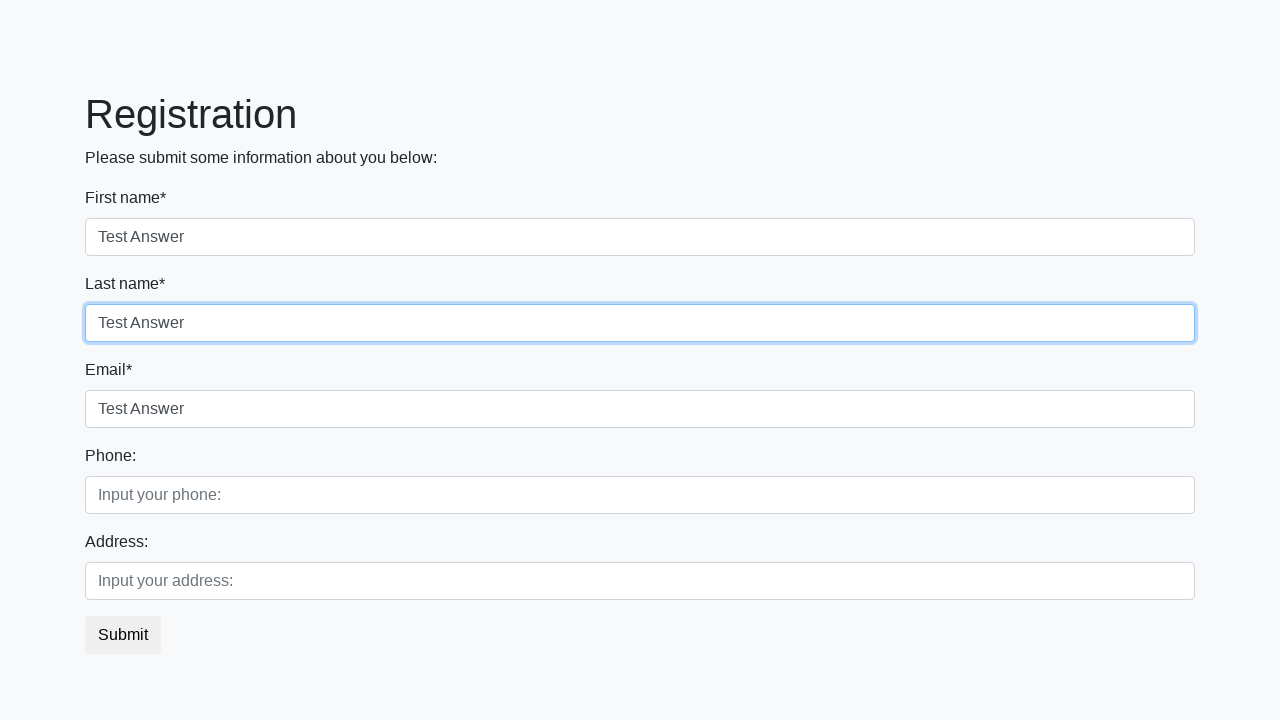

Clicked the submit button at (123, 635) on button.btn
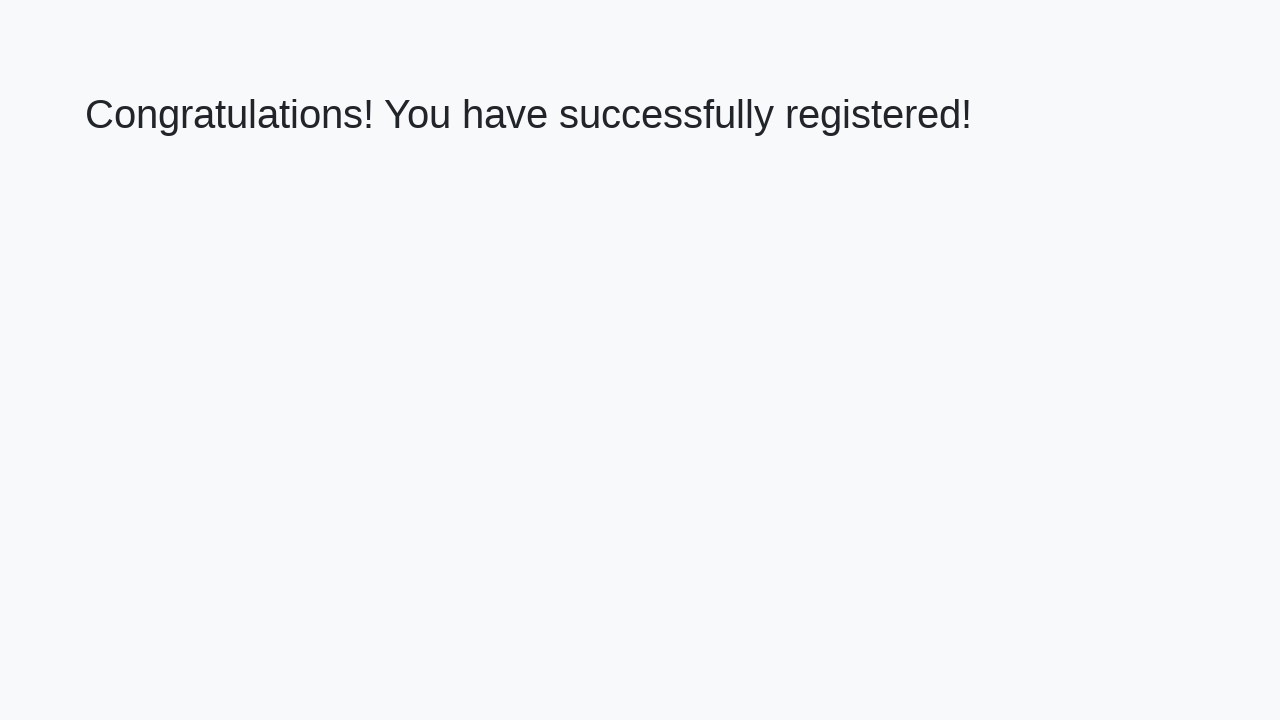

Success message heading loaded
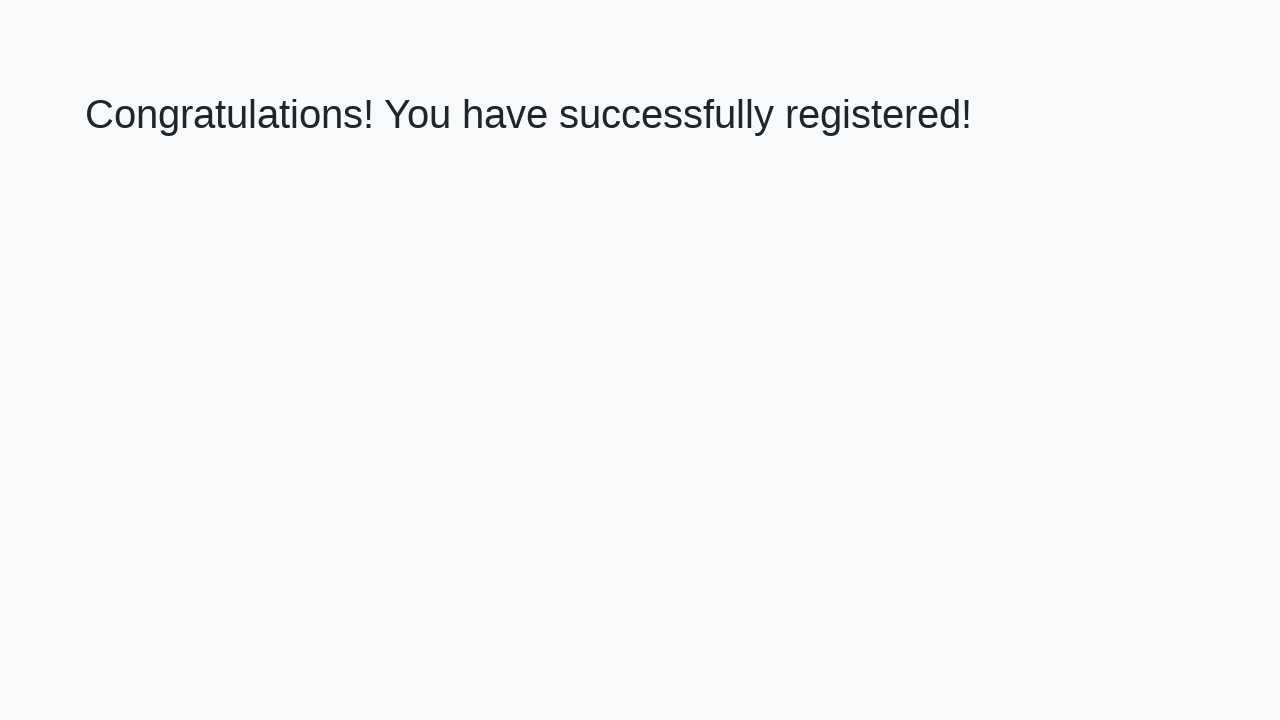

Retrieved success message text: 'Congratulations! You have successfully registered!'
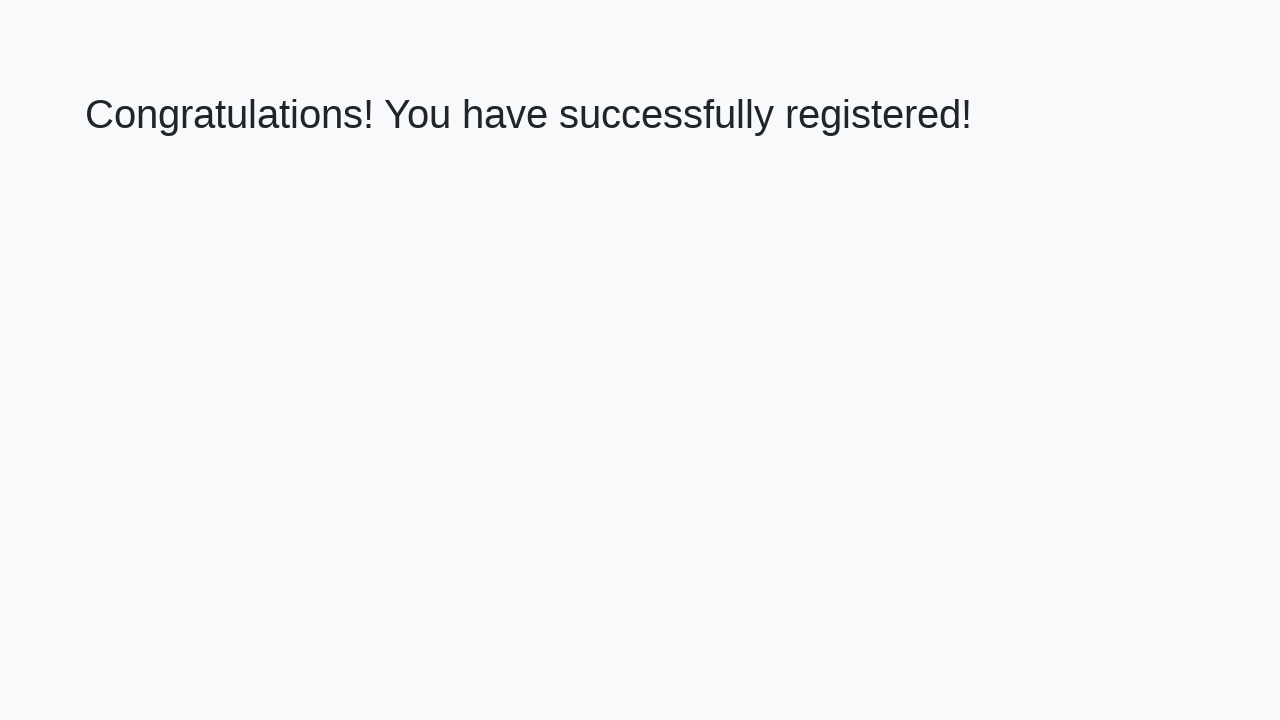

Verified success message matches expected text
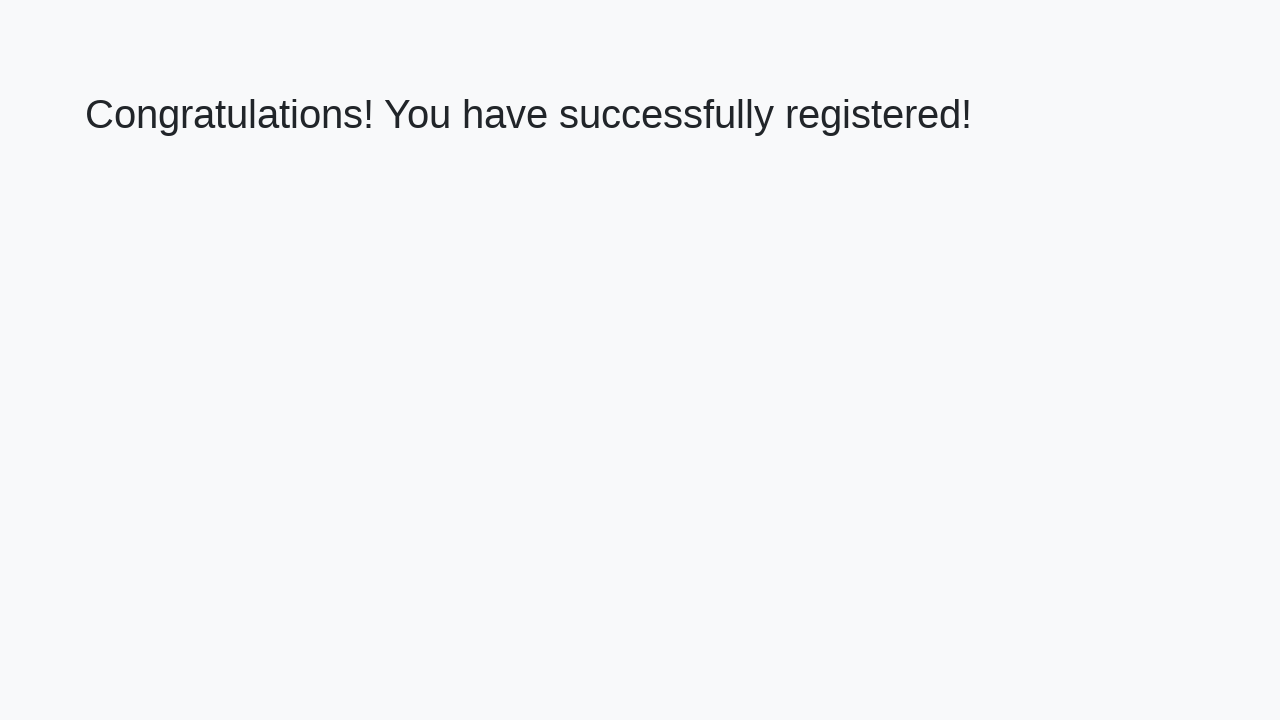

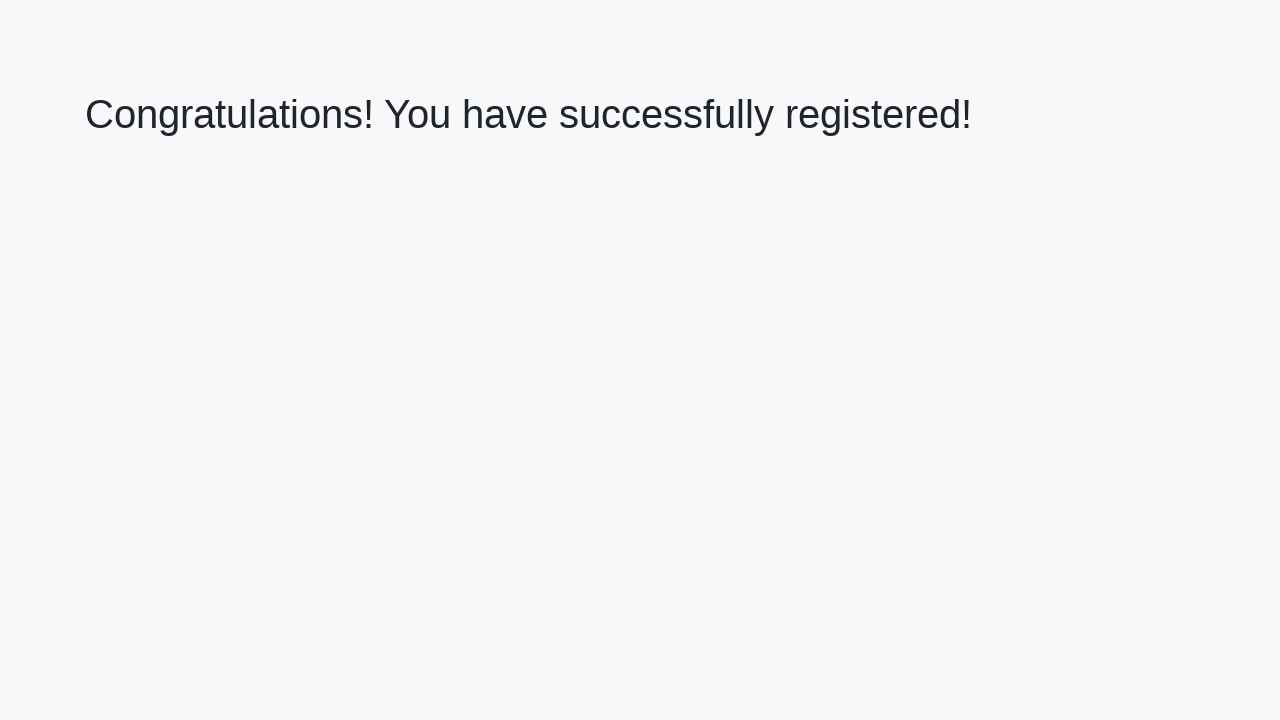